Tests right-clicking on the first name field

Starting URL: https://formy-project.herokuapp.com/form

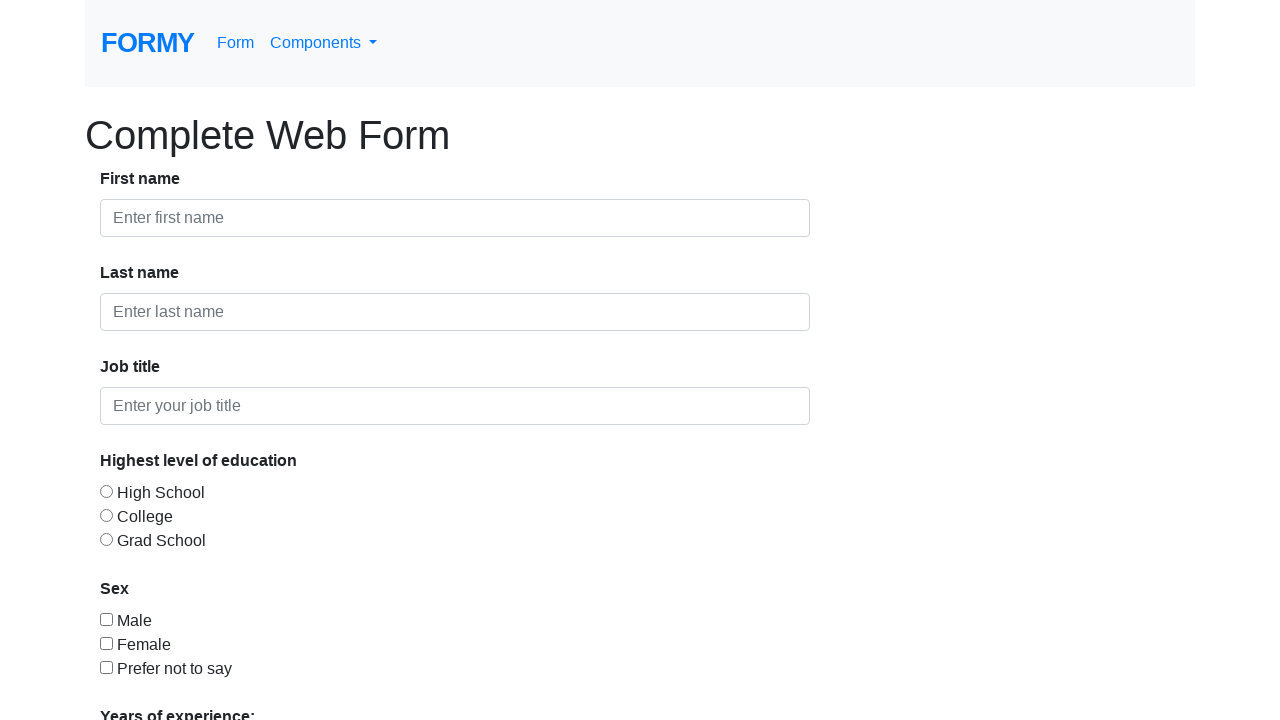

Navigated to Formy form page
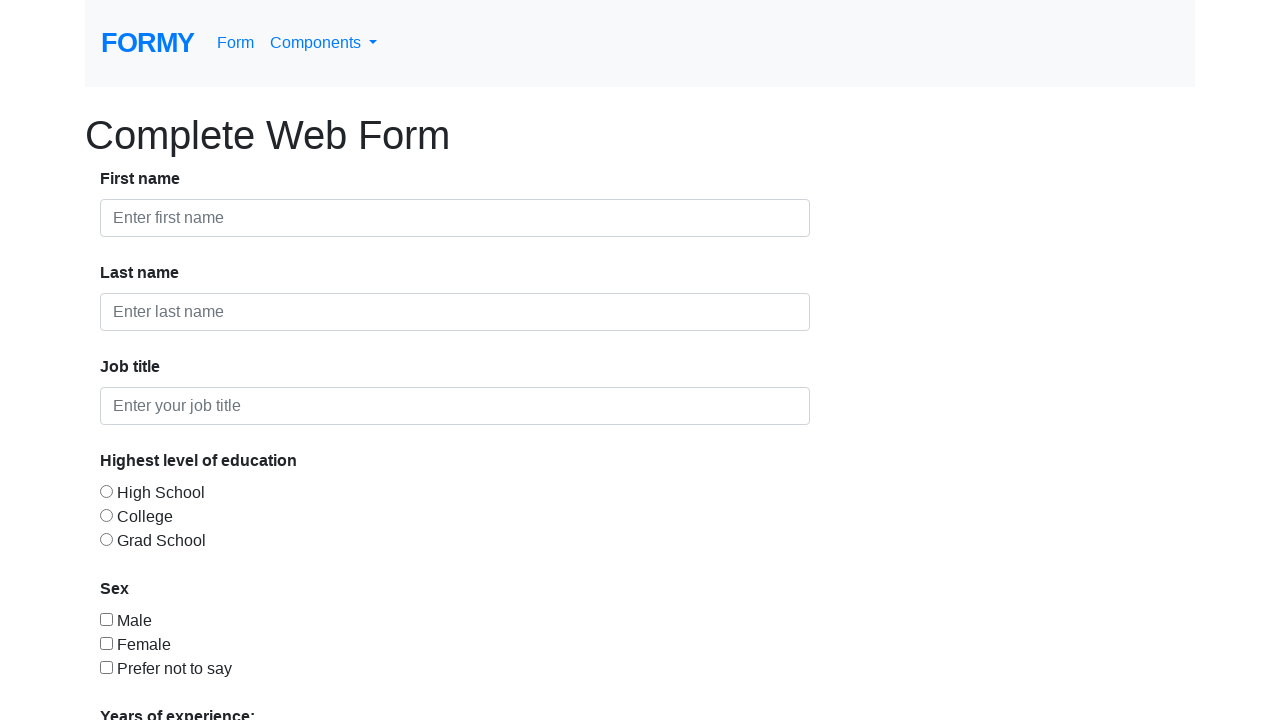

Right-clicked on the first name field at (455, 218) on #first-name
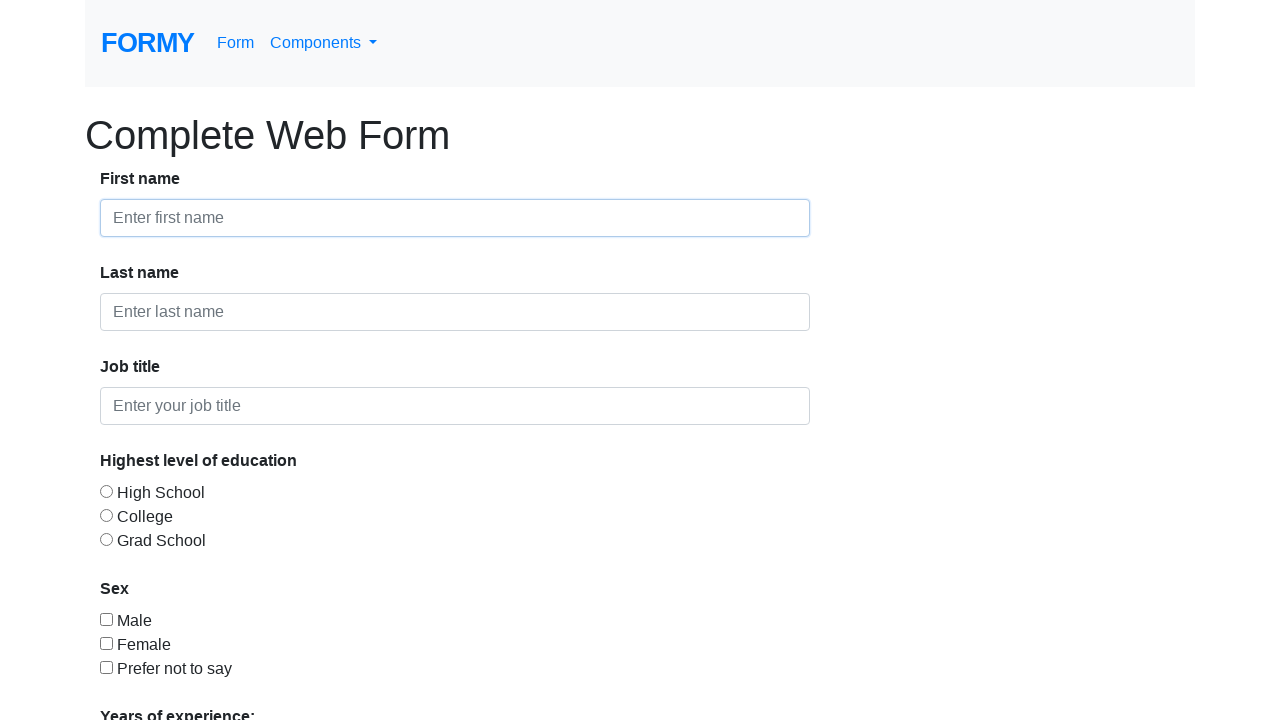

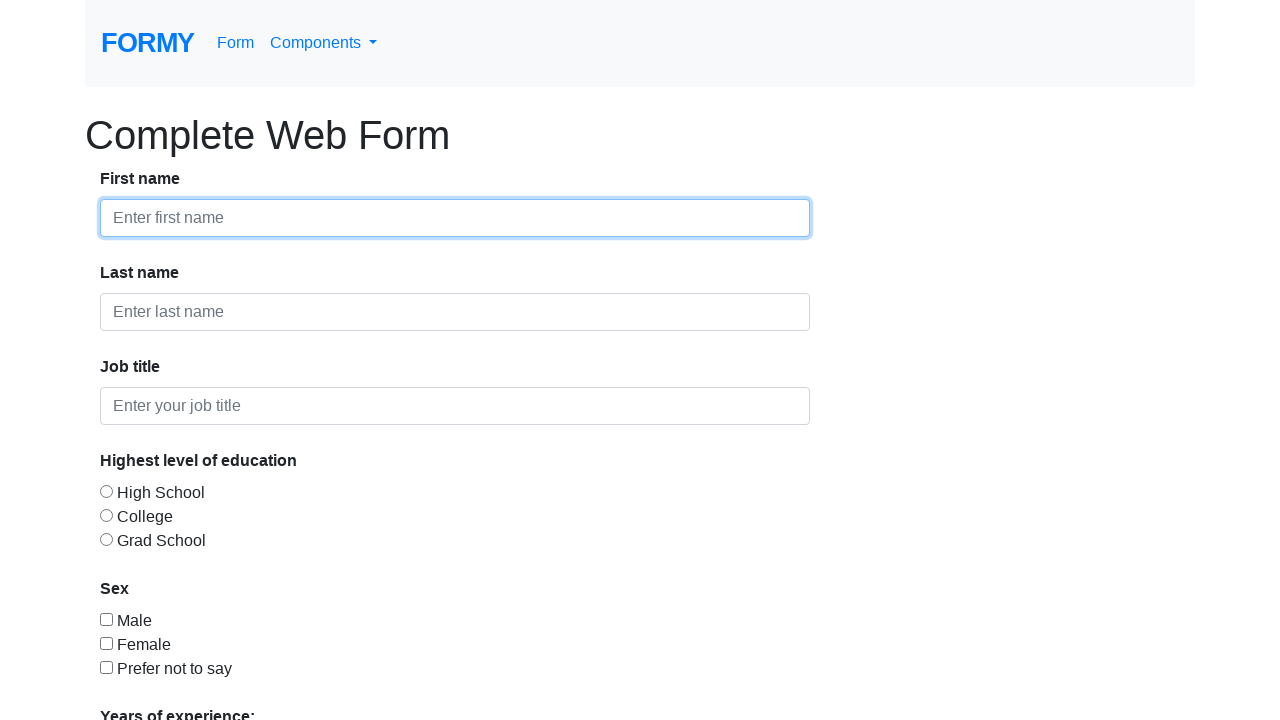